Tests the sortable widget on jQuery UI by dragging item 3 to the position of item 1 to reorder the list.

Starting URL: https://jqueryui.com/

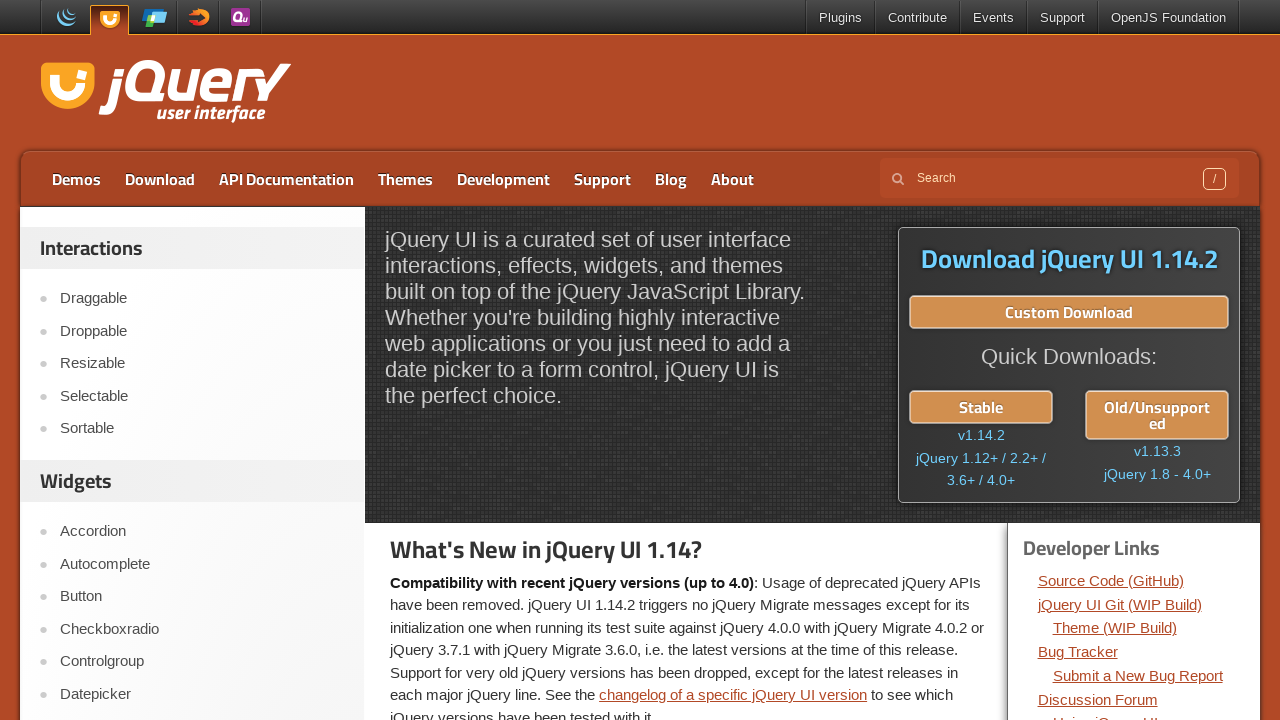

Clicked on Sortable link to navigate to sortable widget demo at (202, 429) on text=Sortable
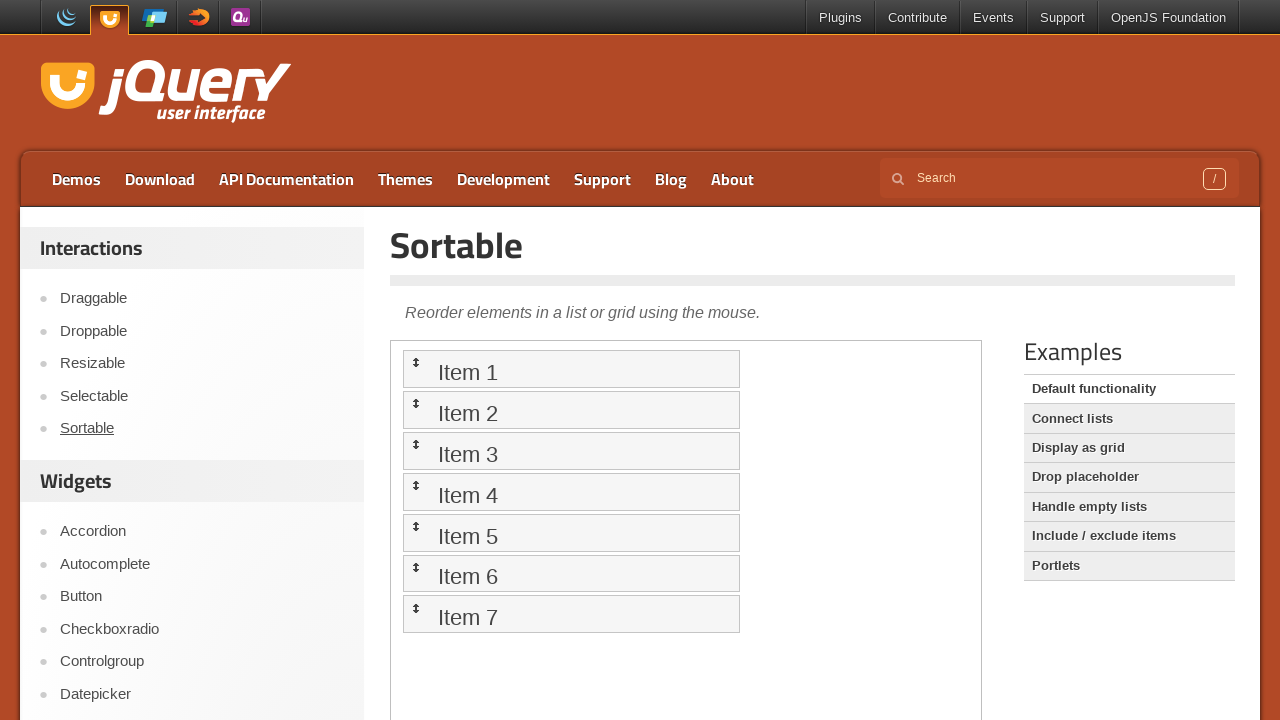

Located and switched to demo iframe
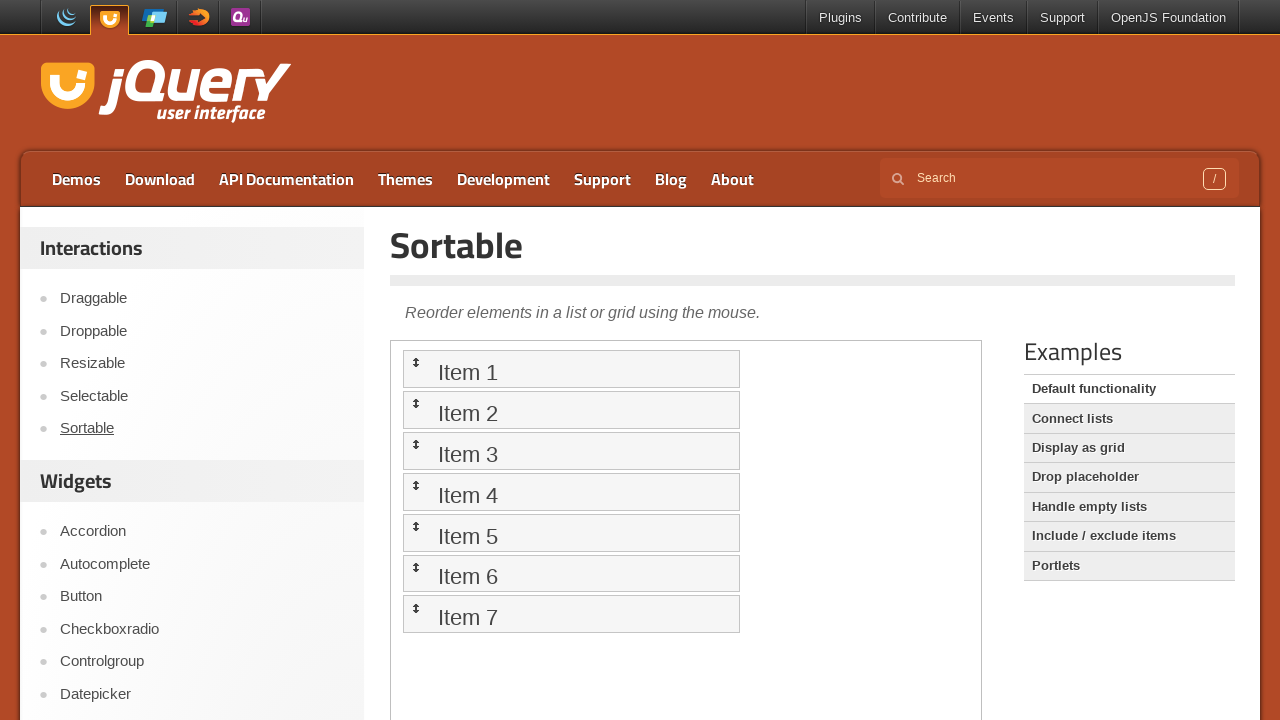

Sortable list loaded and ready
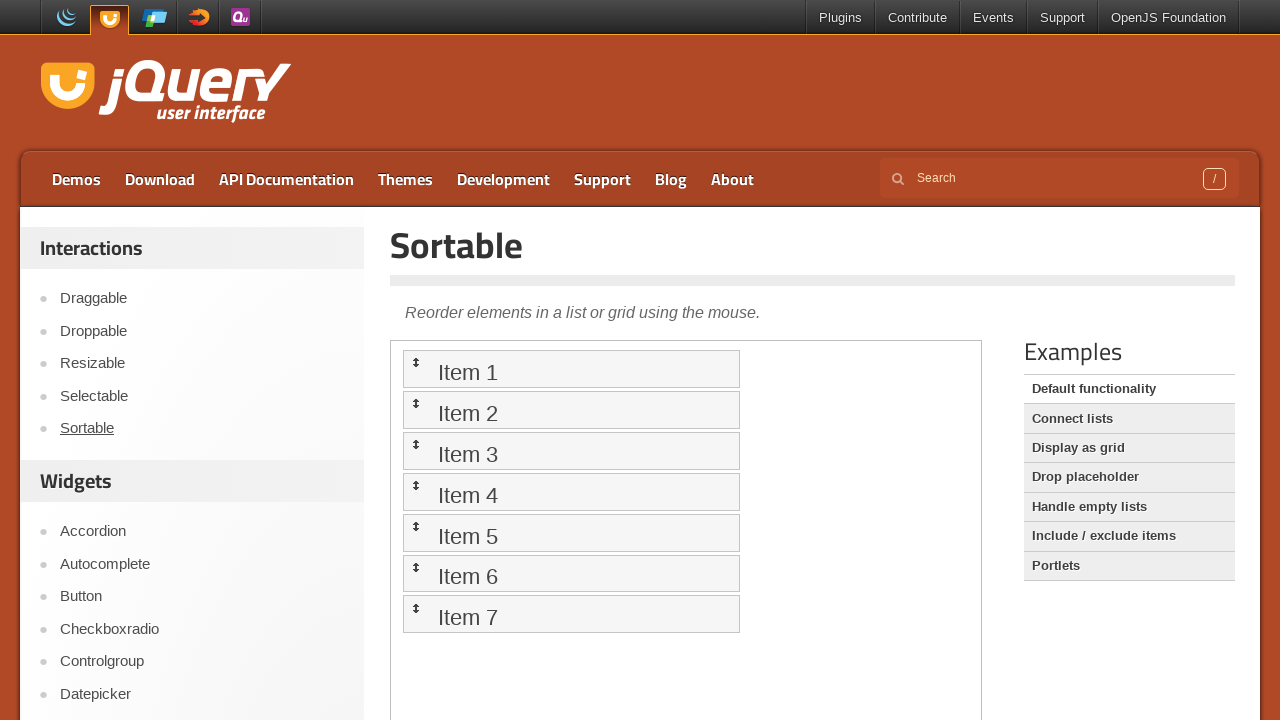

Located sortable items 1 and 3
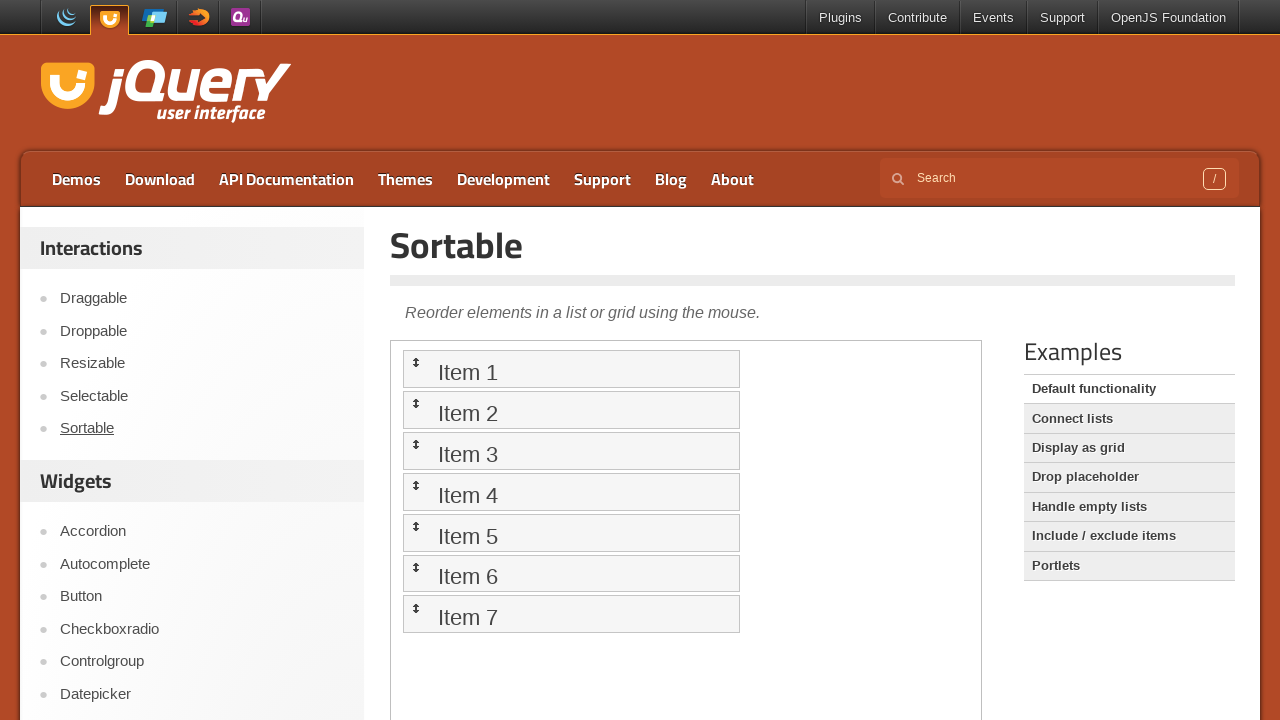

Dragged item 3 to position of item 1 to reorder the list at (571, 369)
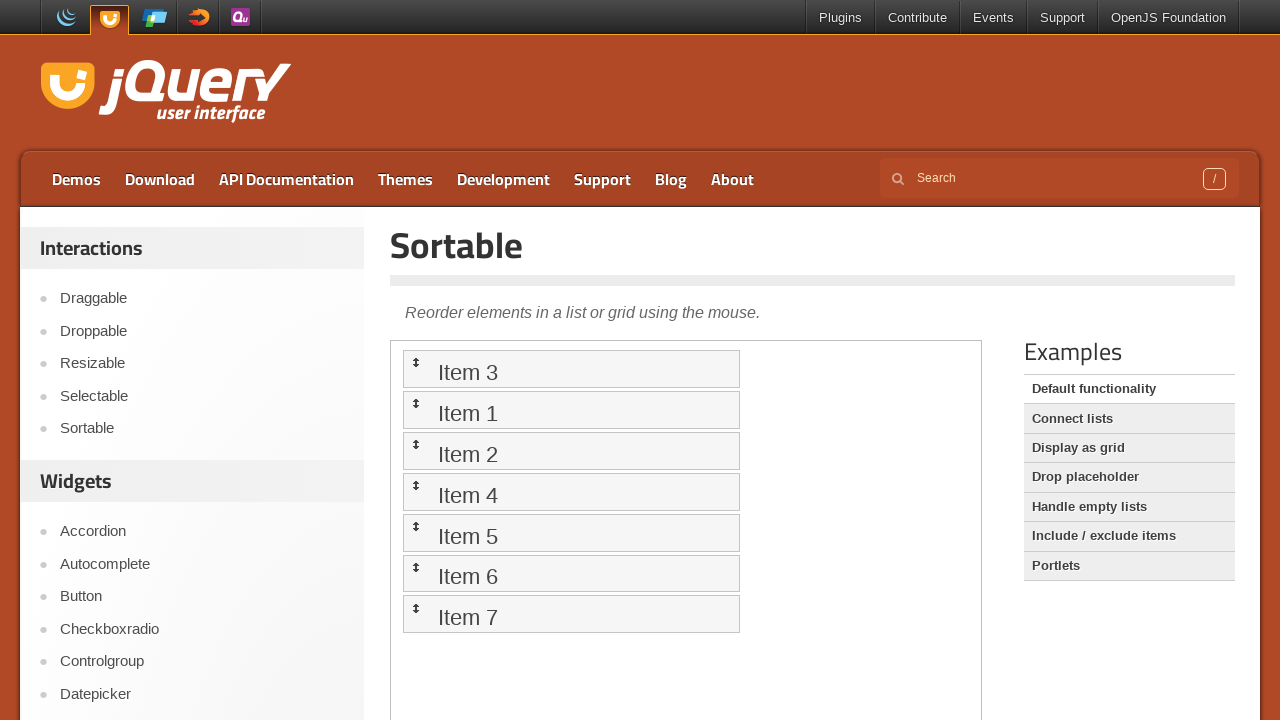

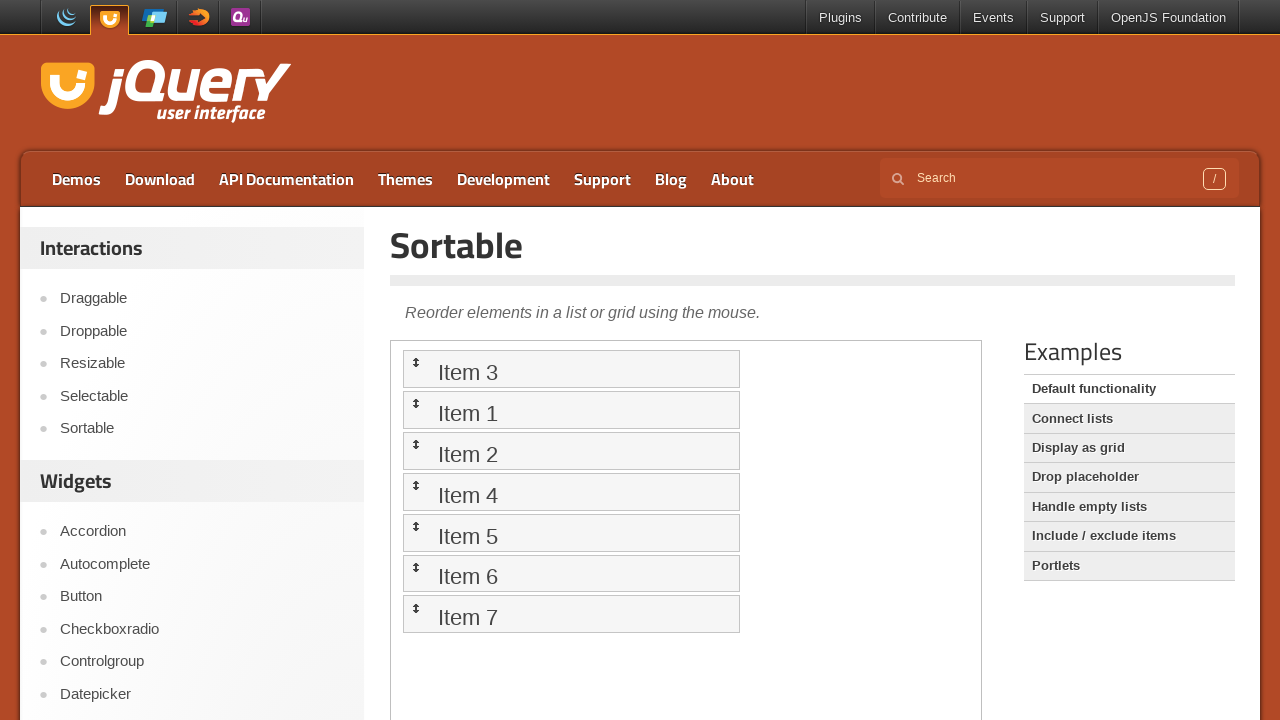